Tests calculator.net functionality by searching for financial calculators, navigating back, and performing calculator operations using button clicks

Starting URL: https://www.calculator.net/

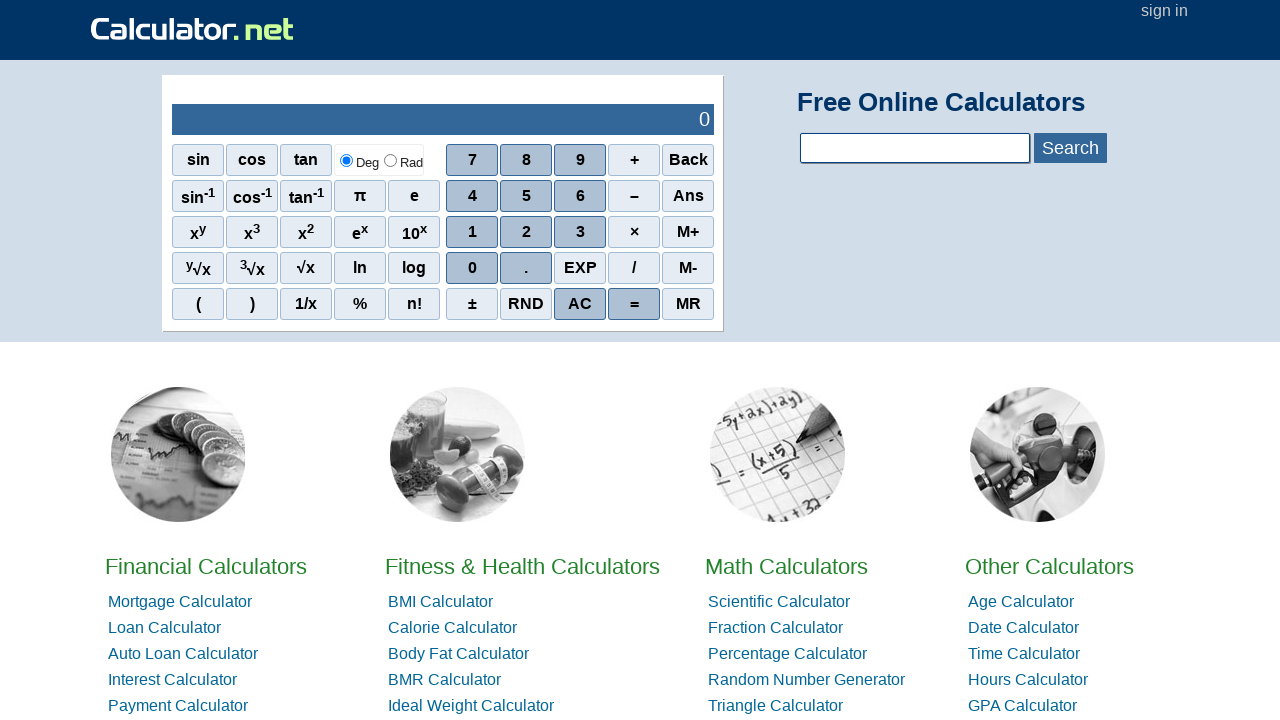

Filled search field with 'f' to search for financial calculators on #calcSearchTerm
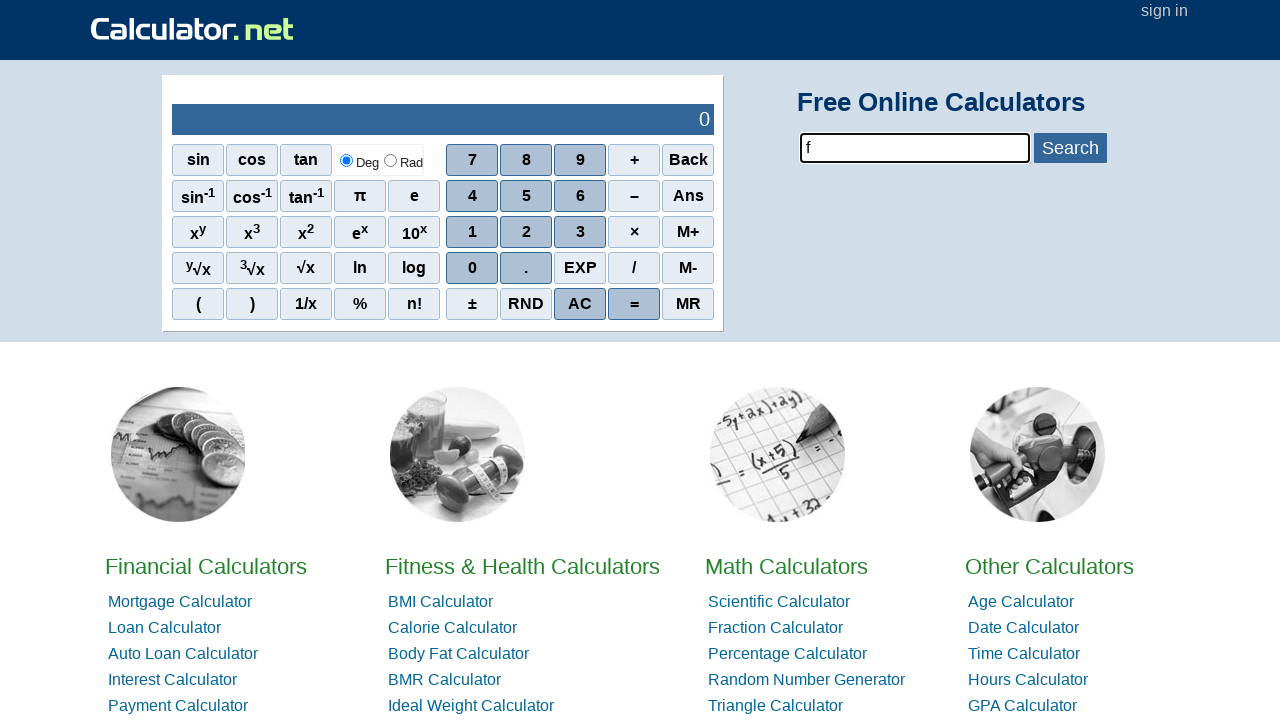

Clicked on Financial Calculators link at (206, 566) on text=Financial Calculators
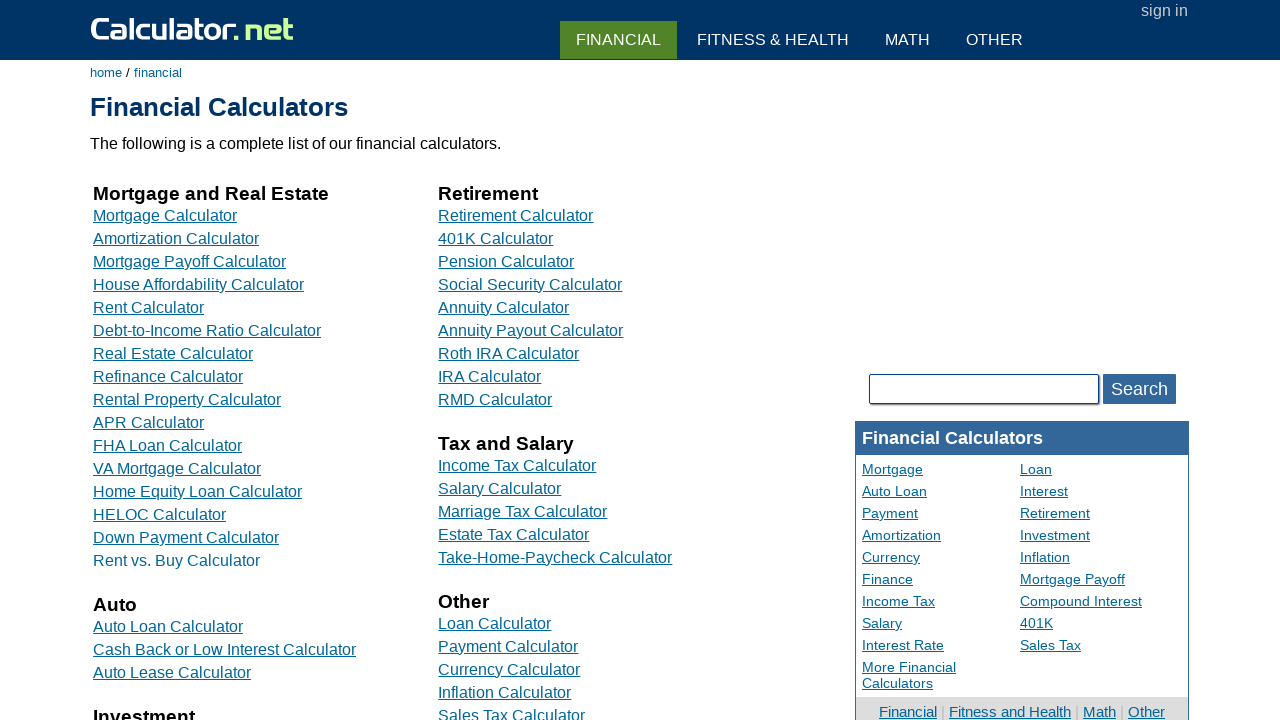

Navigated back to main calculator page
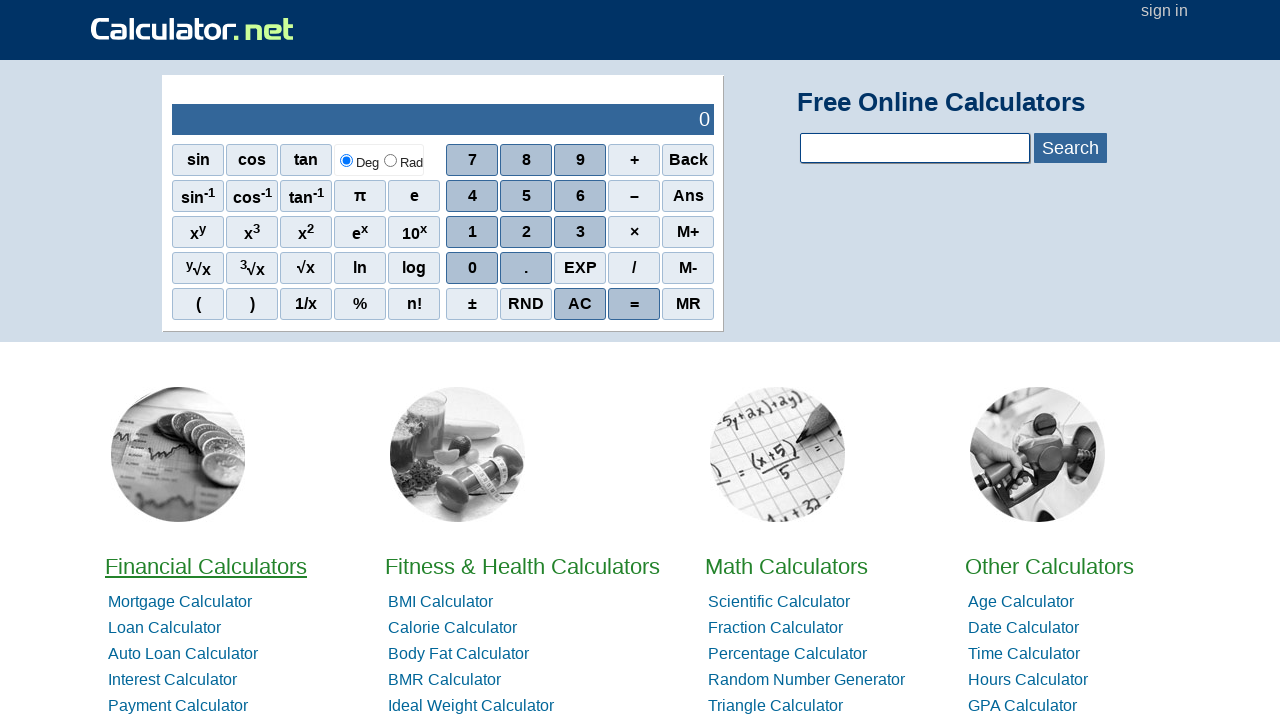

Clicked first calculator button at (526, 232) on xpath=//*[@id="sciout"]/tbody/tr[2]/td[2]/div/div[3]/span[2]
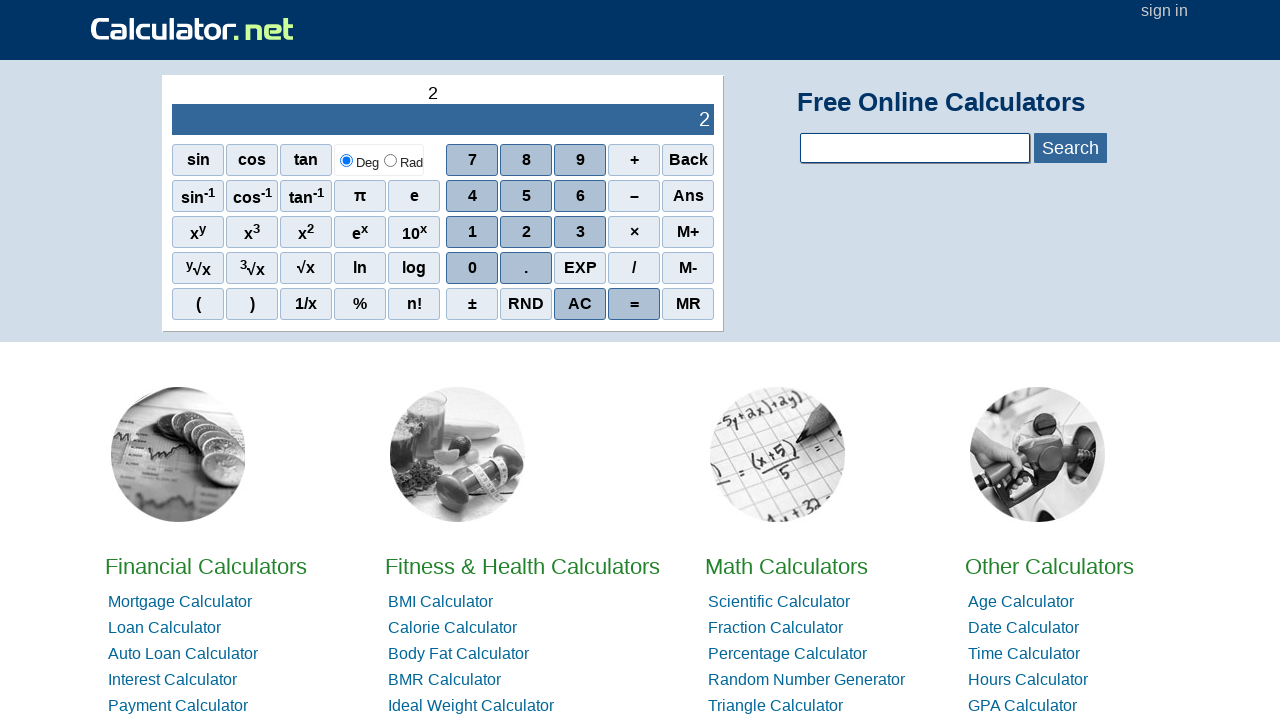

Clicked second calculator button at (580, 232) on xpath=//*[@id="sciout"]/tbody/tr[2]/td[2]/div/div[3]/span[3]
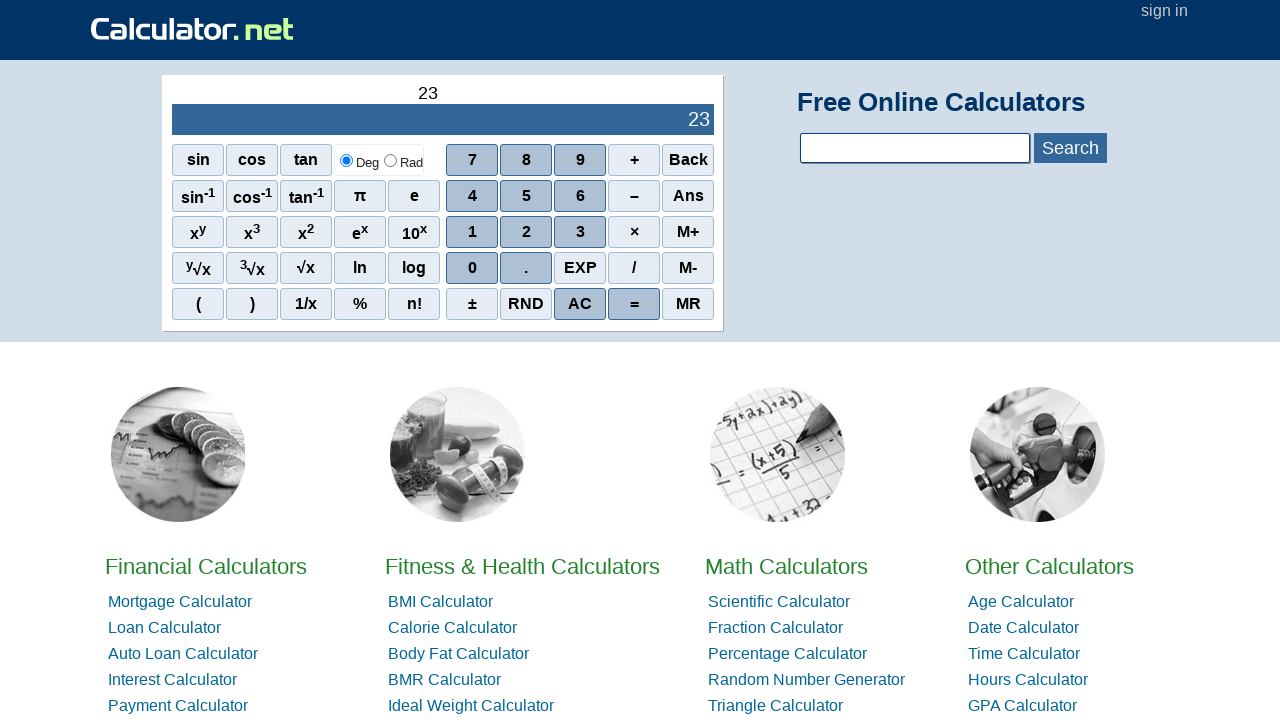

Clicked third calculator button at (634, 160) on xpath=//*[@id="sciout"]/tbody/tr[2]/td[2]/div/div[1]/span[4]
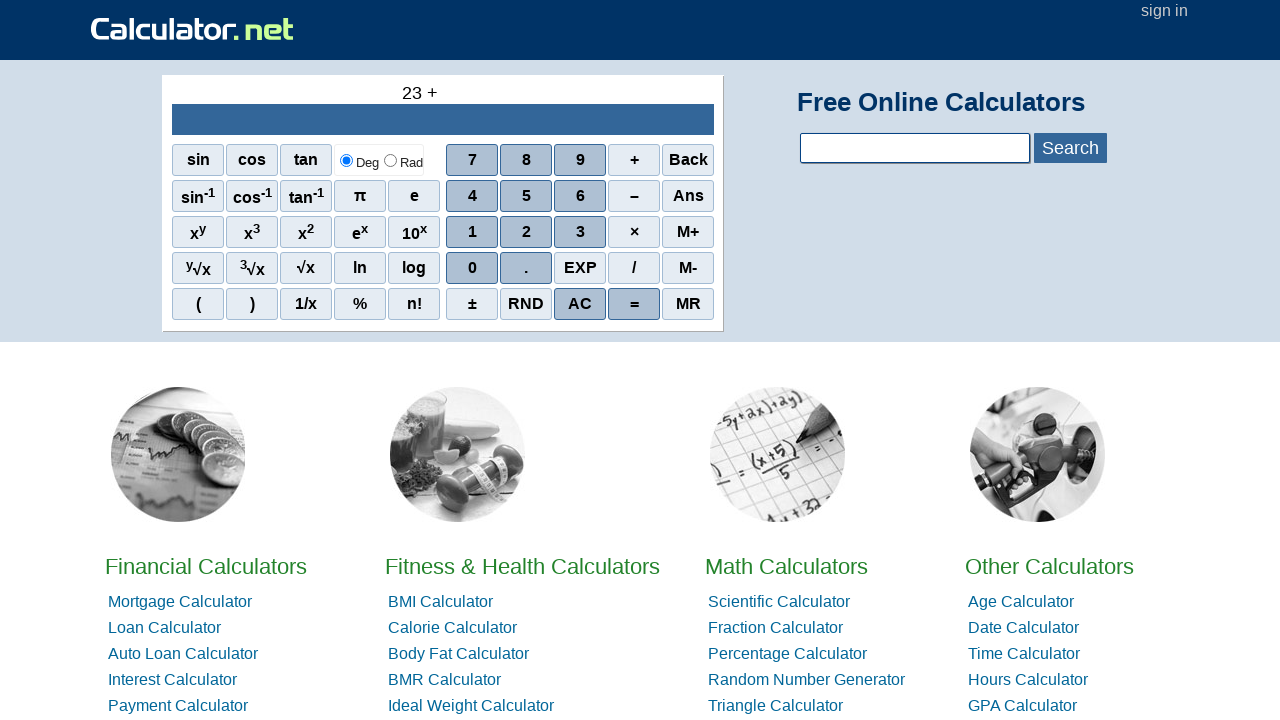

Clicked fourth calculator button at (526, 196) on xpath=//*[@id="sciout"]/tbody/tr[2]/td[2]/div/div[2]/span[2]
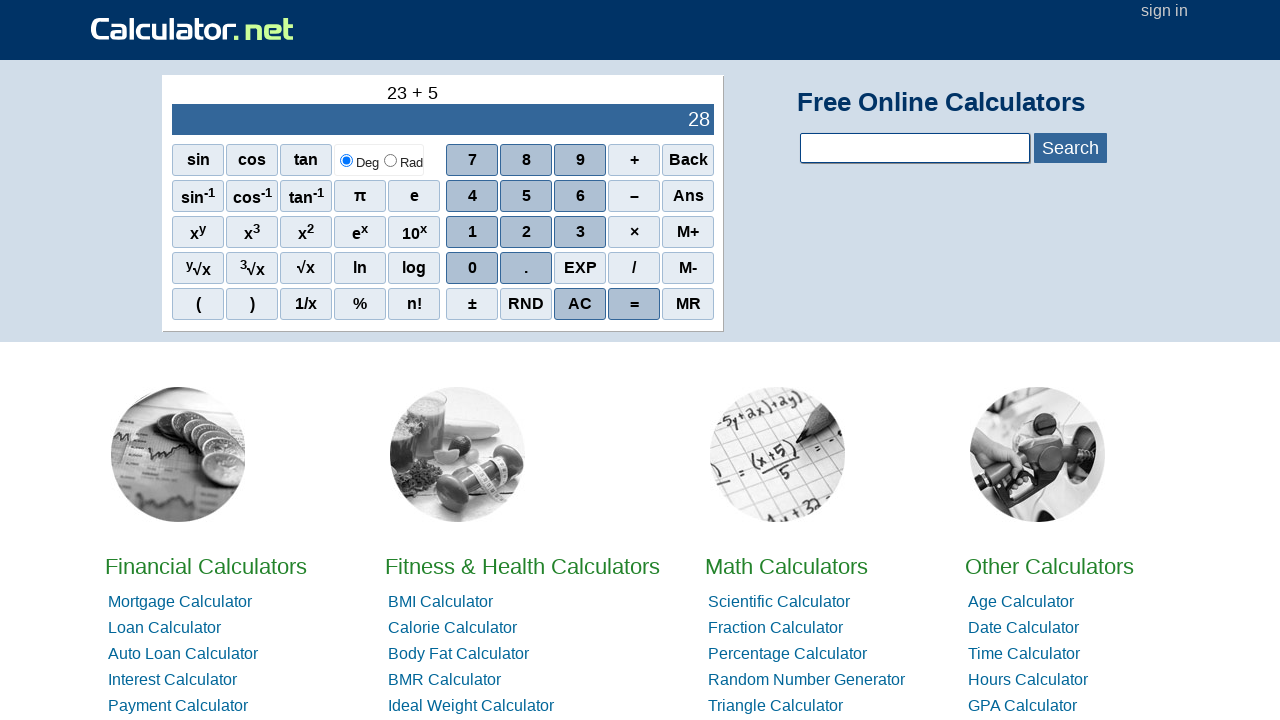

Clicked fifth calculator button at (580, 232) on xpath=//*[@id="sciout"]/tbody/tr[2]/td[2]/div/div[3]/span[3]
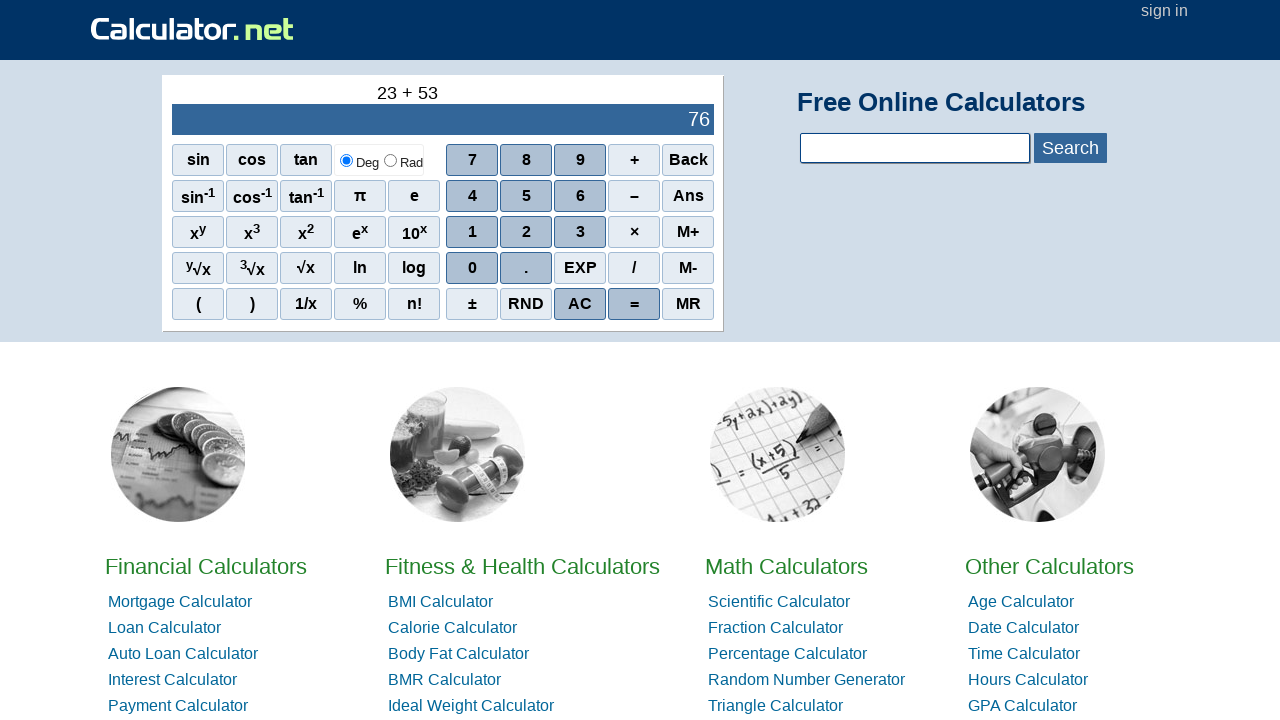

Clicked equals/result button to complete calculation at (580, 304) on xpath=//*[@id="sciout"]/tbody/tr[2]/td[2]/div/div[5]/span[3]
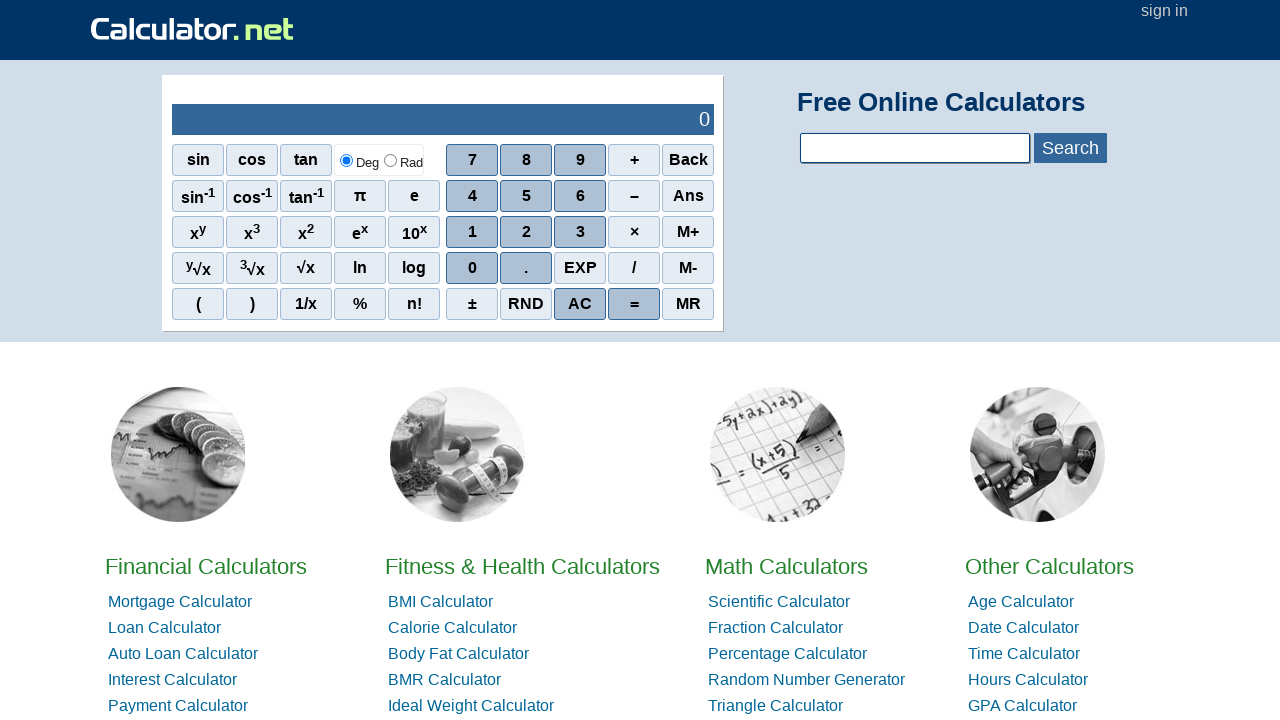

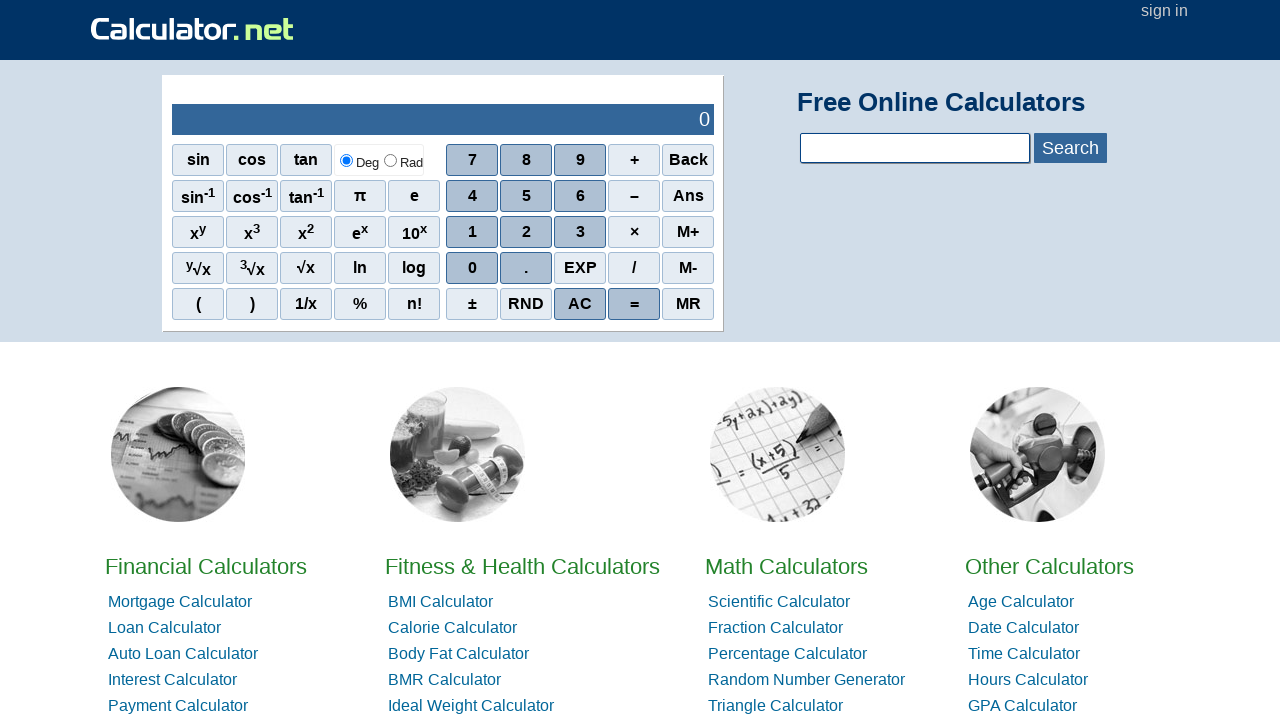